Tests table functionality by verifying table structure (rows and columns), reading cell values, clicking to sort the table, and verifying the table content updates after sorting.

Starting URL: https://v1.training-support.net/selenium/tables

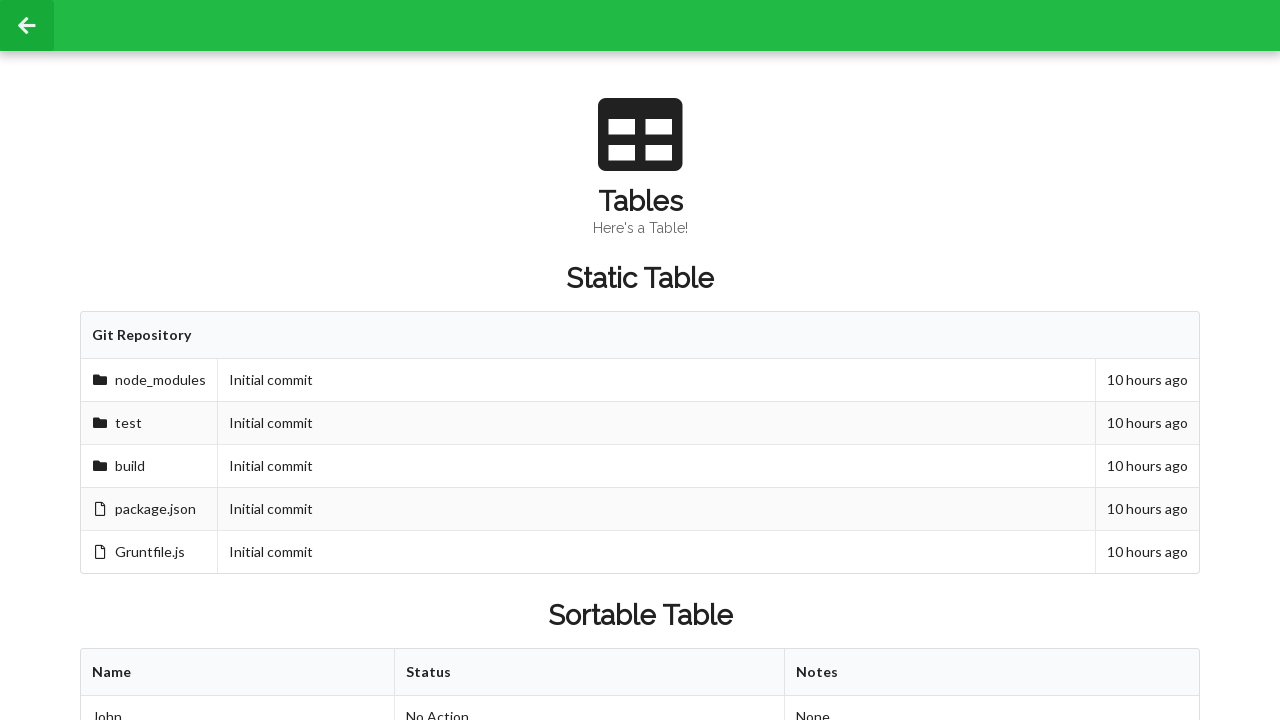

Waited for sortable table to load
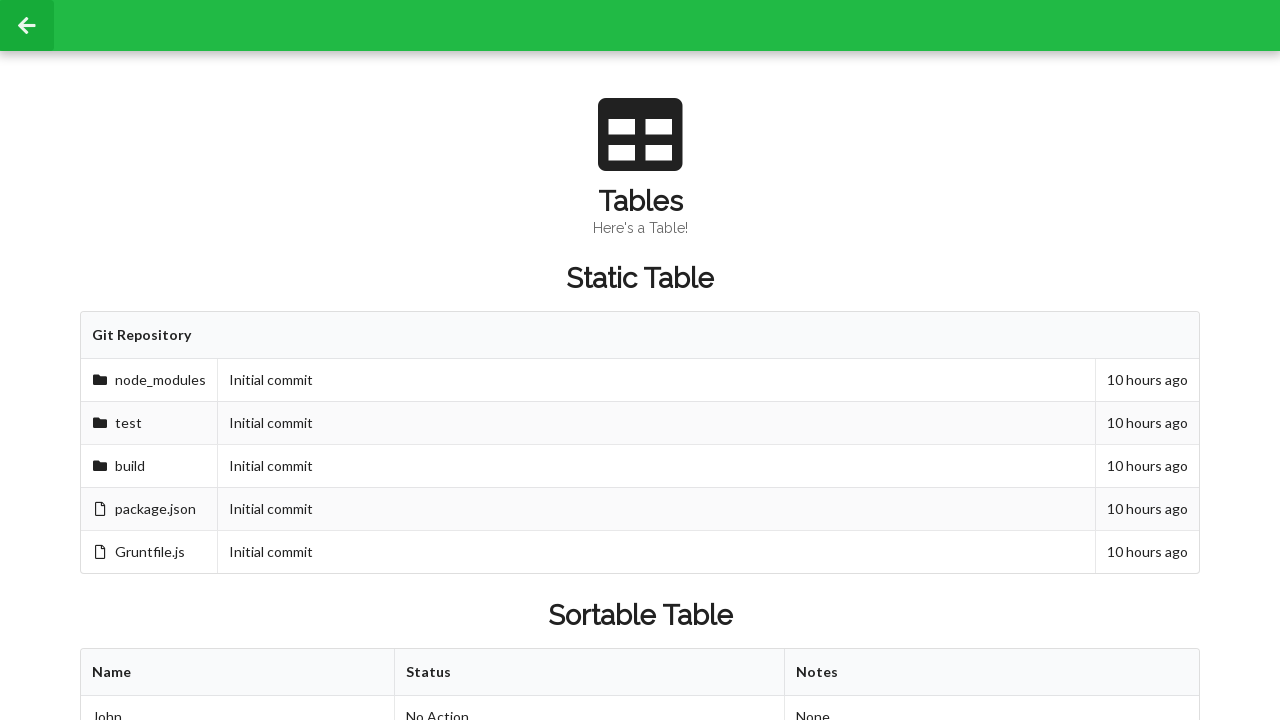

Retrieved table columns - found 3 columns
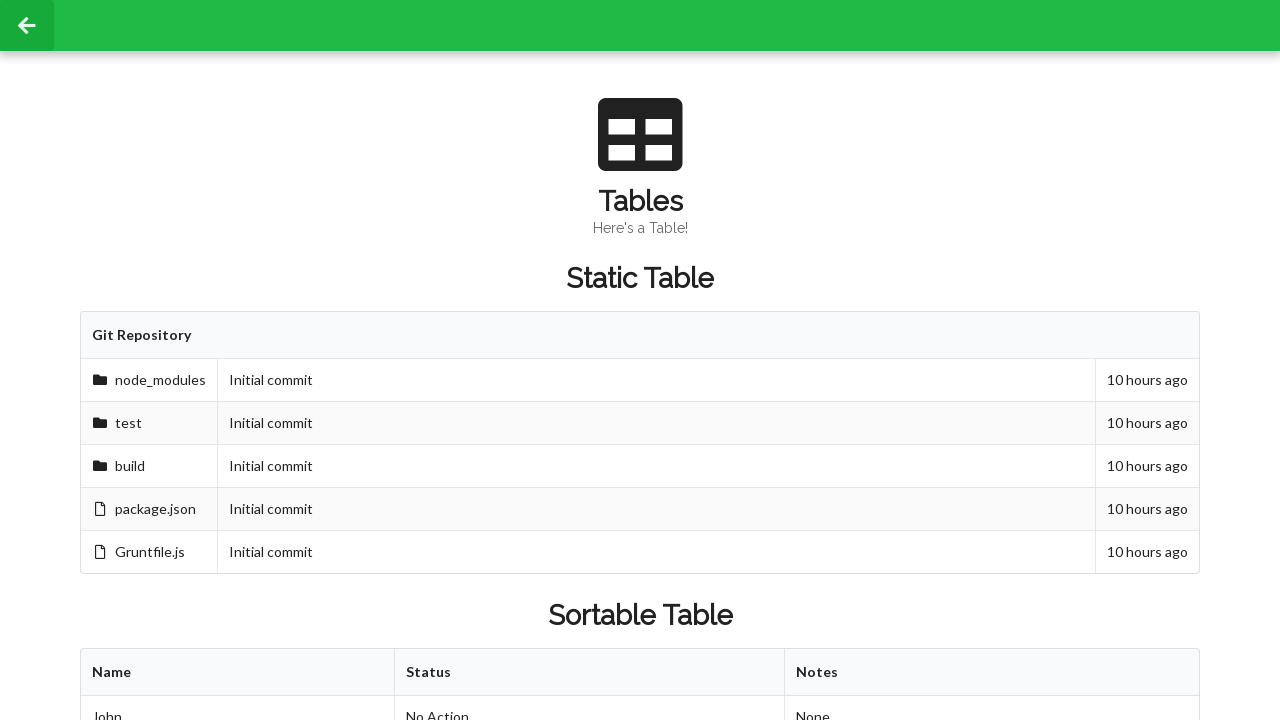

Retrieved table rows - found 3 rows
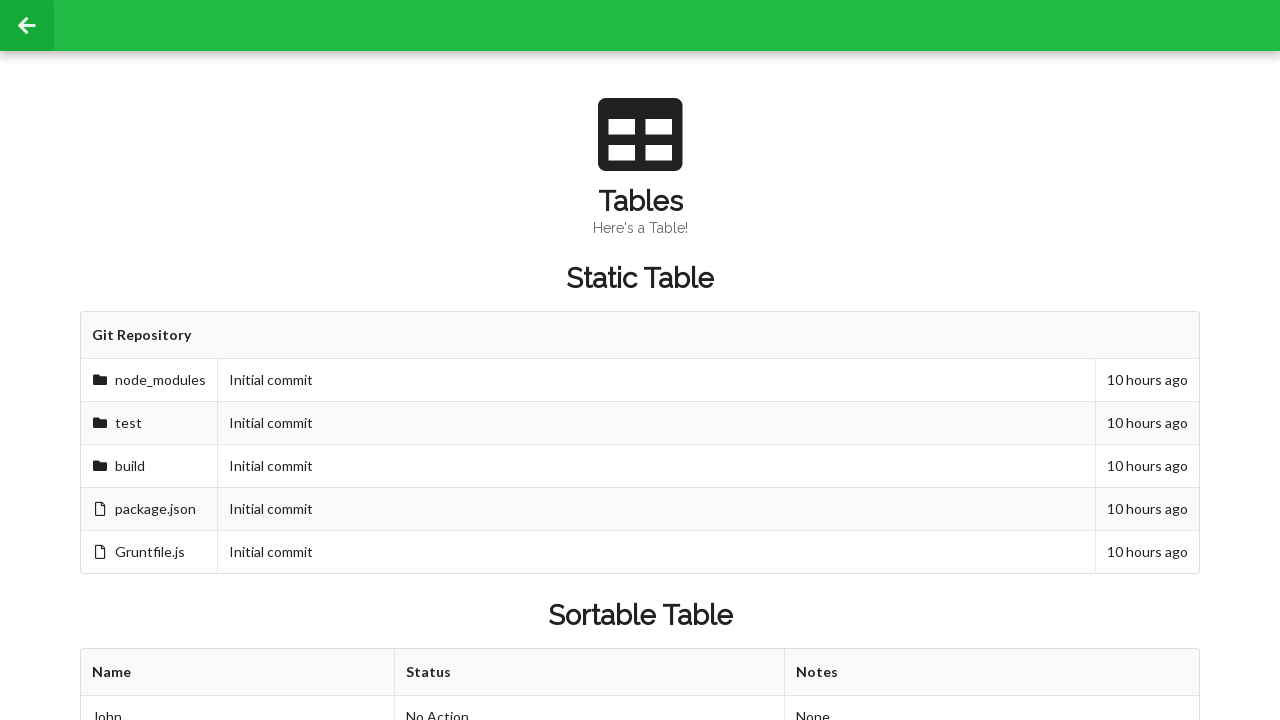

Read cell value at second row, second column: 'Approved'
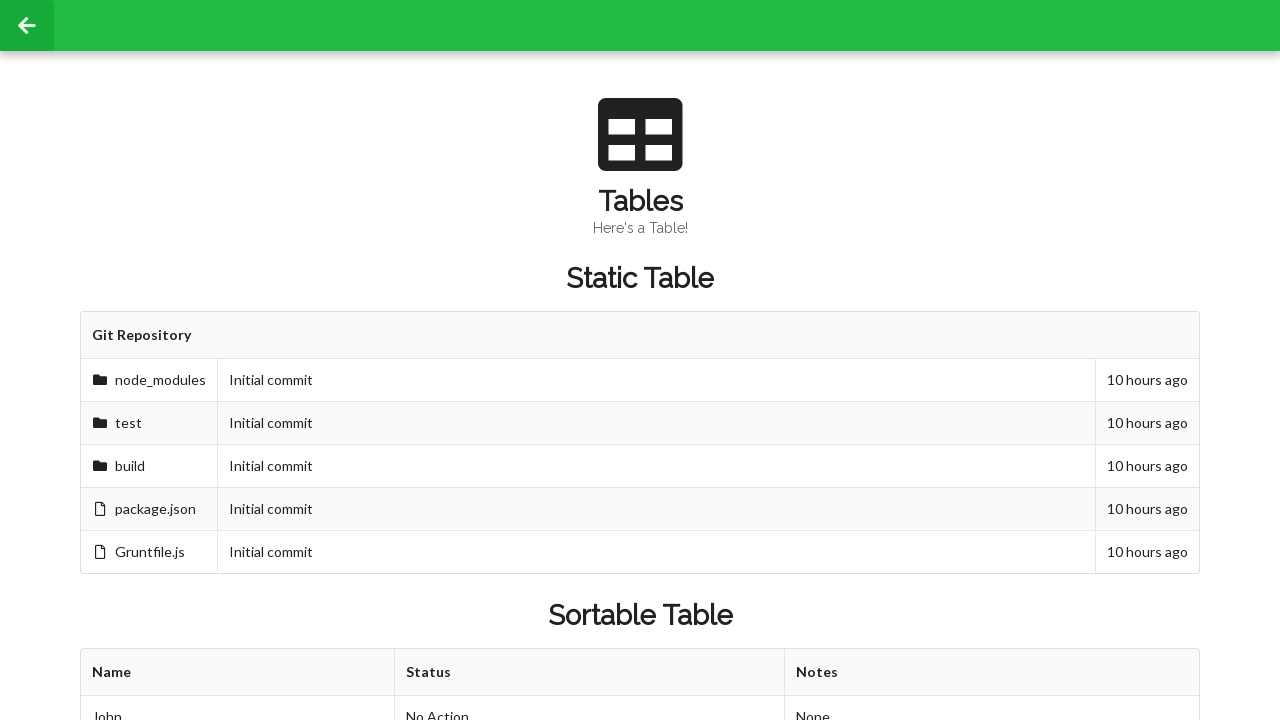

Clicked first column header to sort table at (238, 673) on xpath=//table[@id='sortableTable']/thead/tr/th
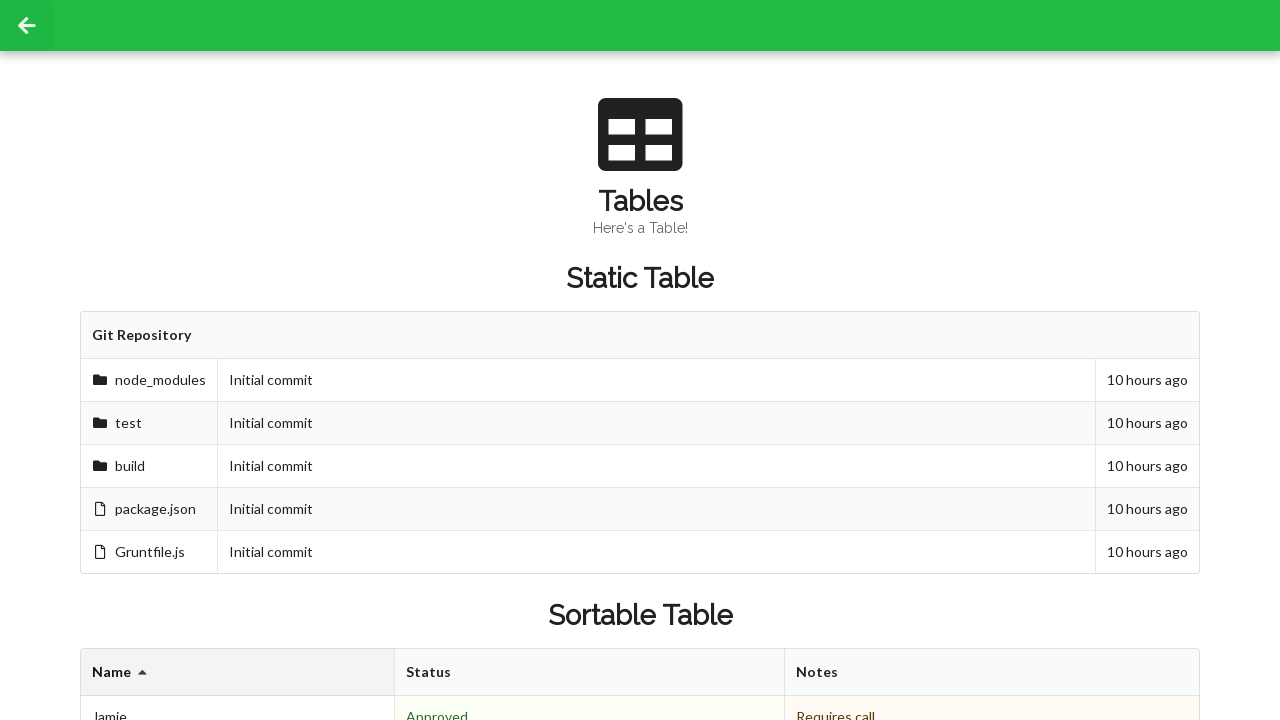

Read cell value after sorting: 'Denied'
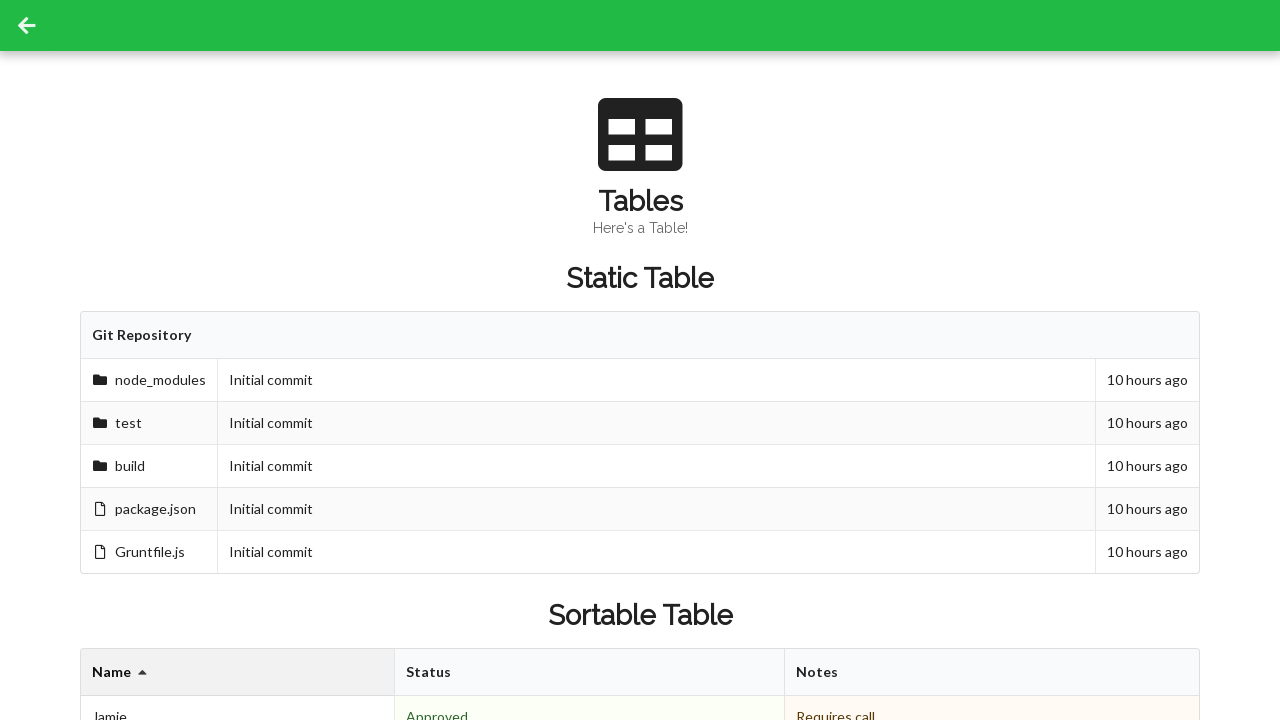

Retrieved table footer cells - found 3 footer cells
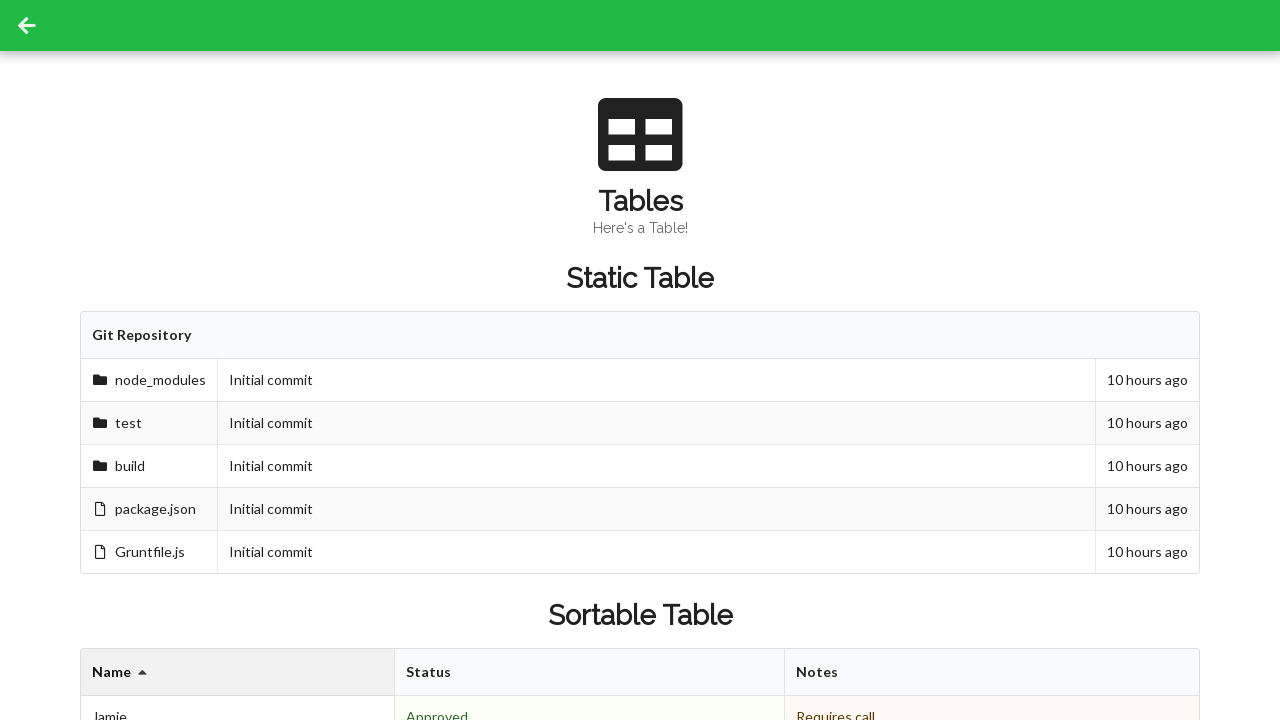

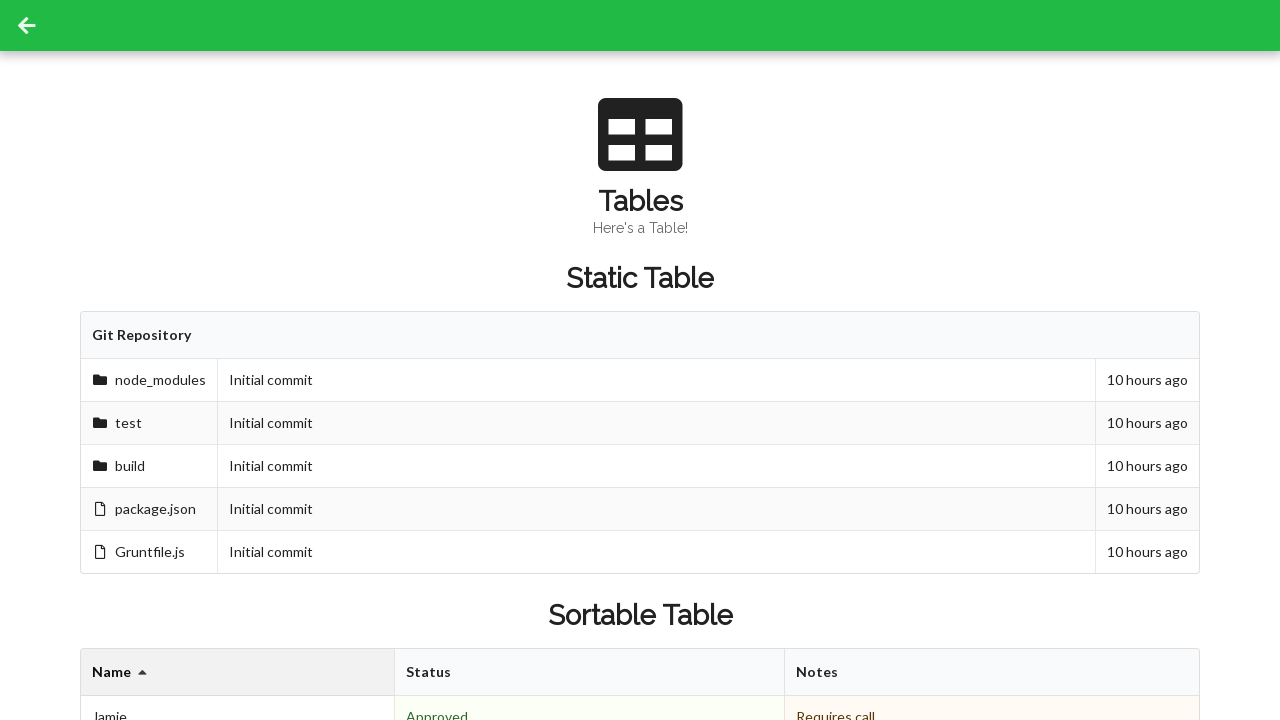